Tests checkbox functionality by clicking to select and deselect a checkbox, and counts total checkboxes on the page

Starting URL: https://rahulshettyacademy.com/AutomationPractice/

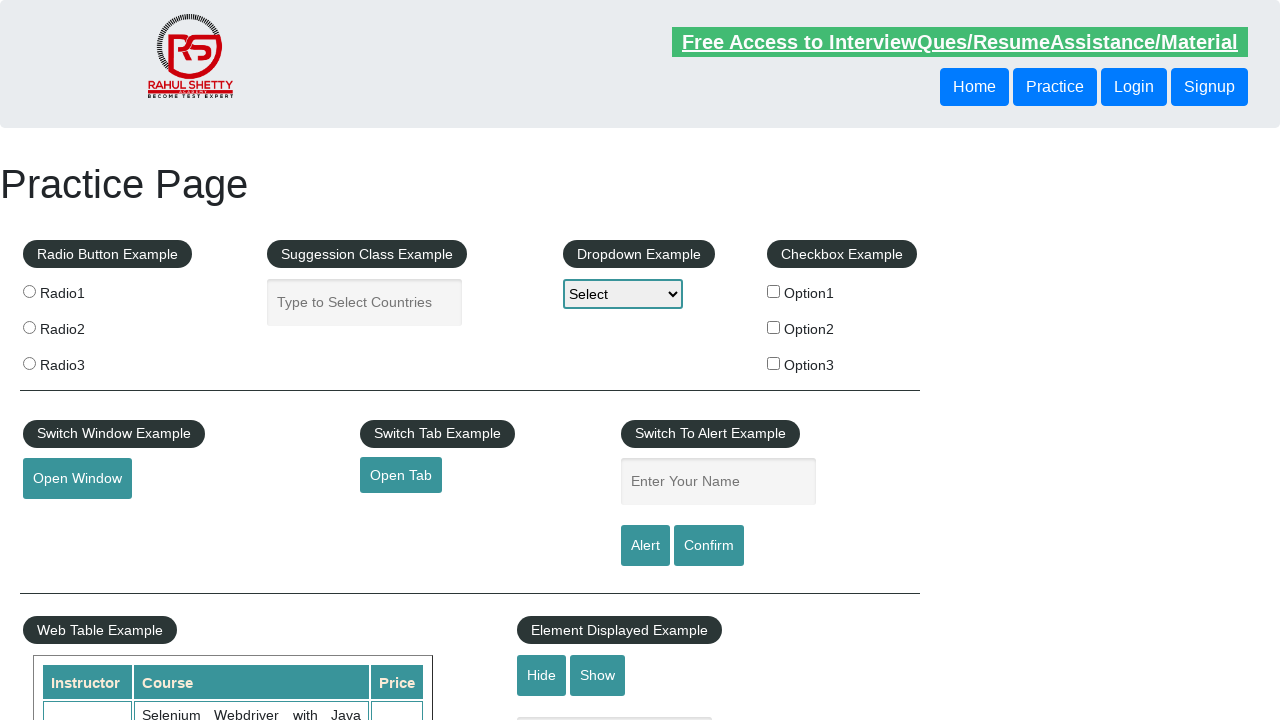

Clicked checkbox option 1 to select it at (774, 291) on #checkBoxOption1
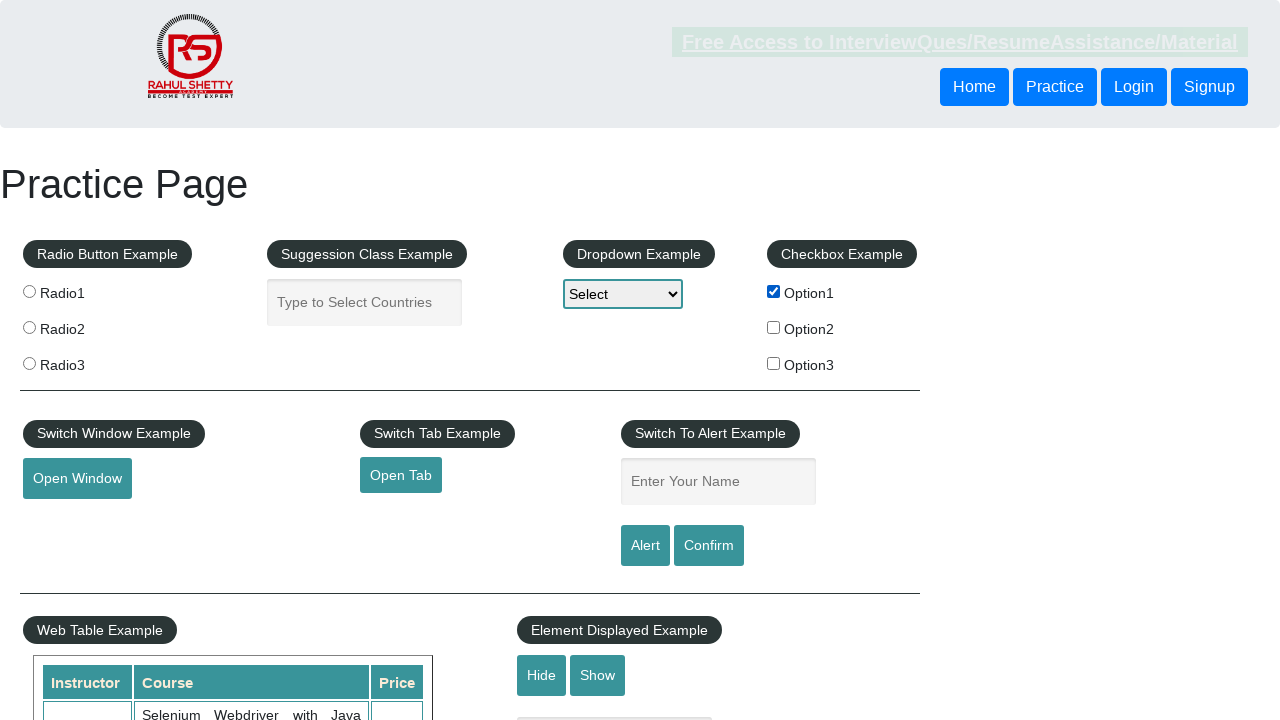

Verified checkbox option 1 is selected
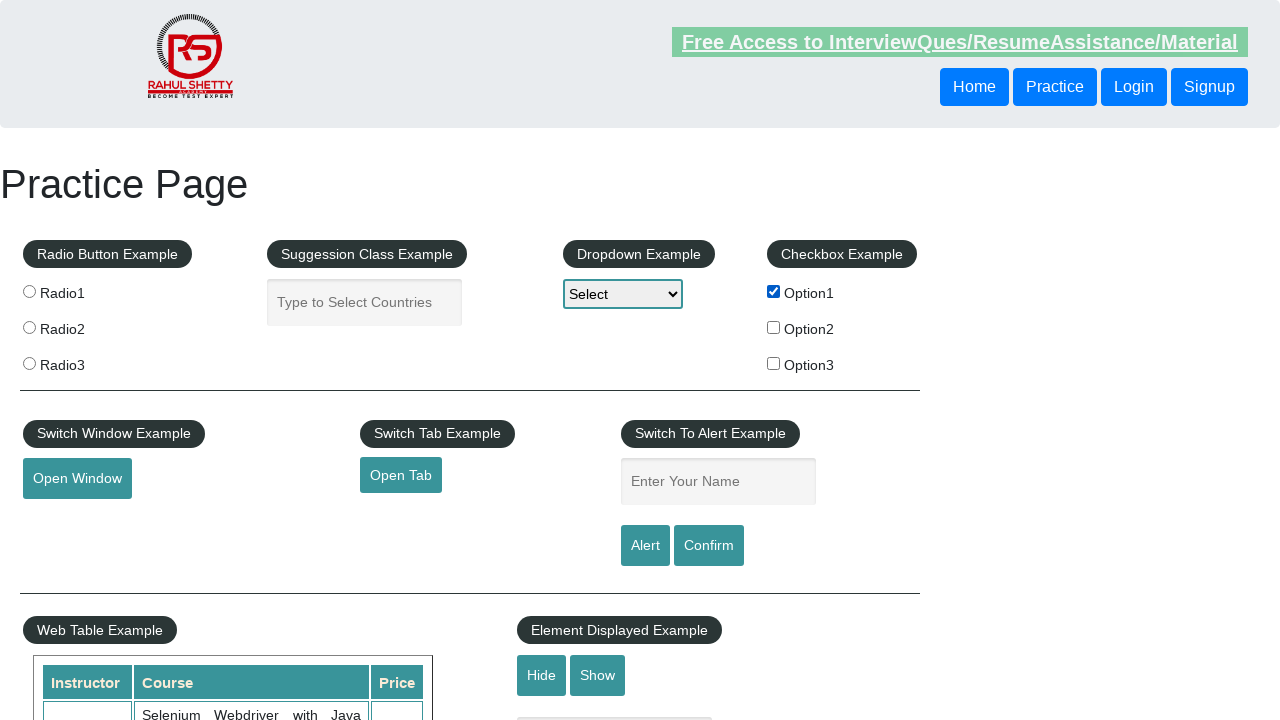

Clicked checkbox option 1 again to deselect it at (774, 291) on #checkBoxOption1
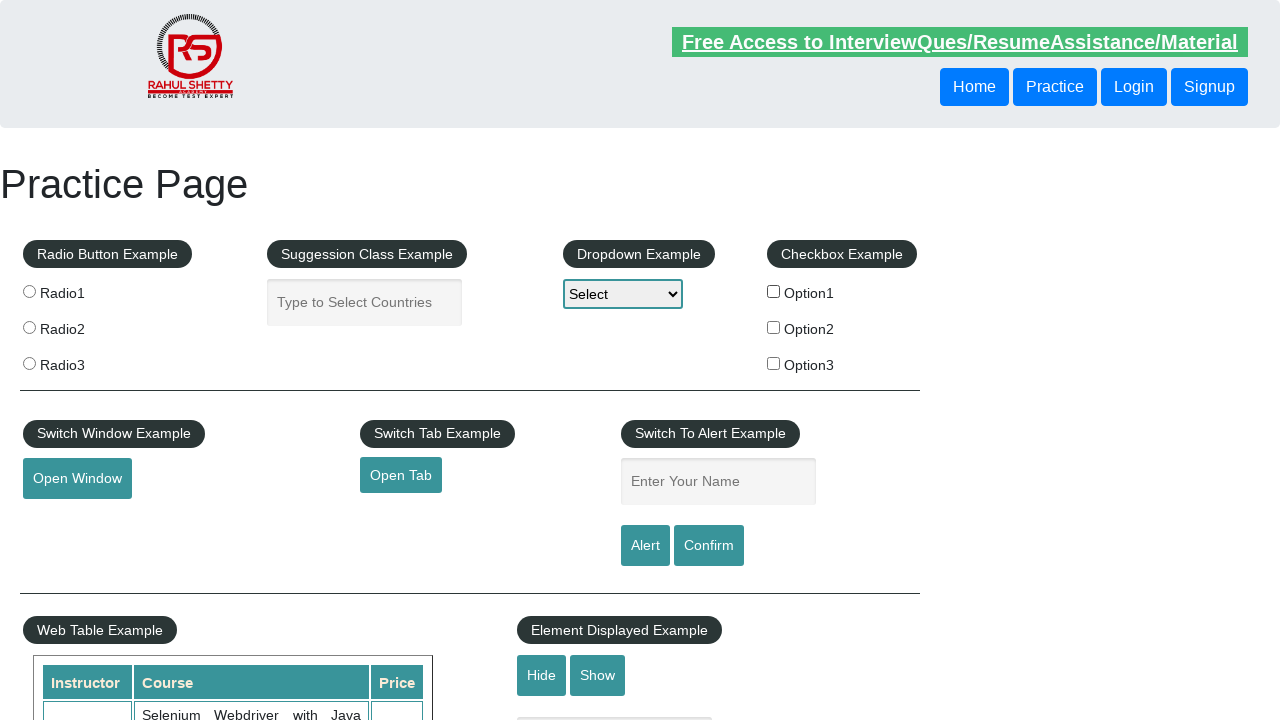

Verified checkbox option 1 is deselected
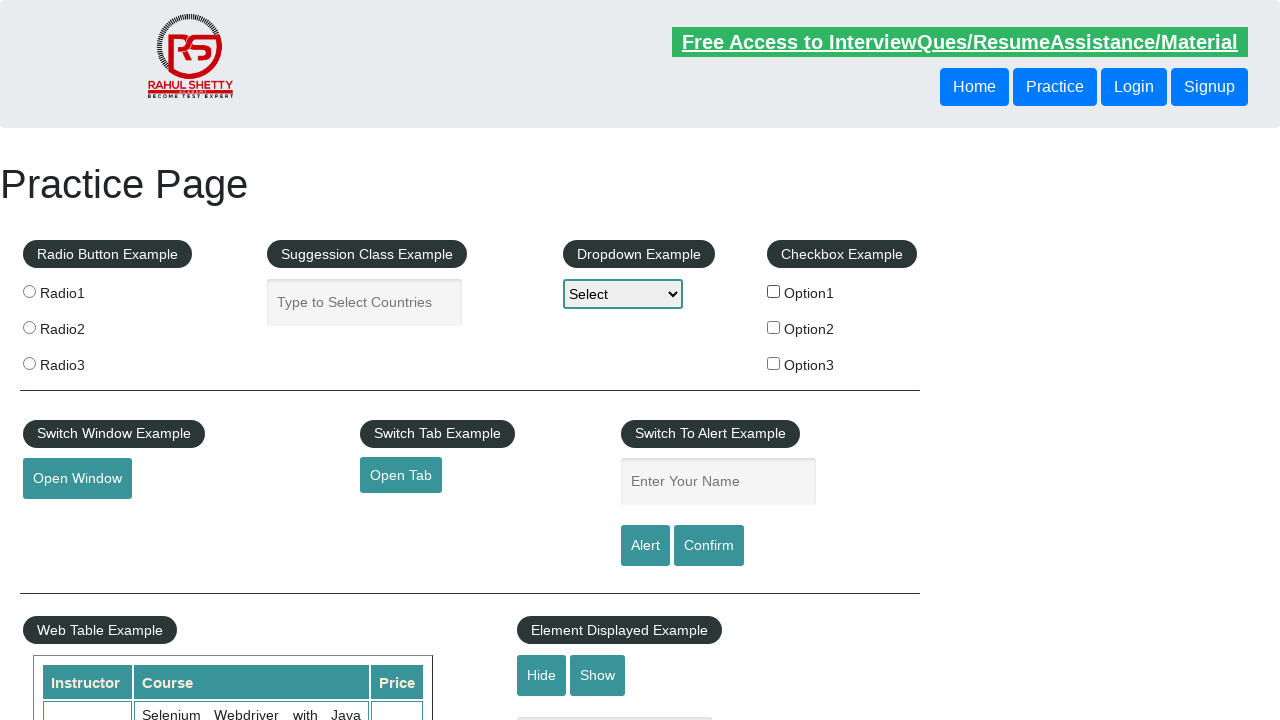

Counted total checkboxes on the page: 3
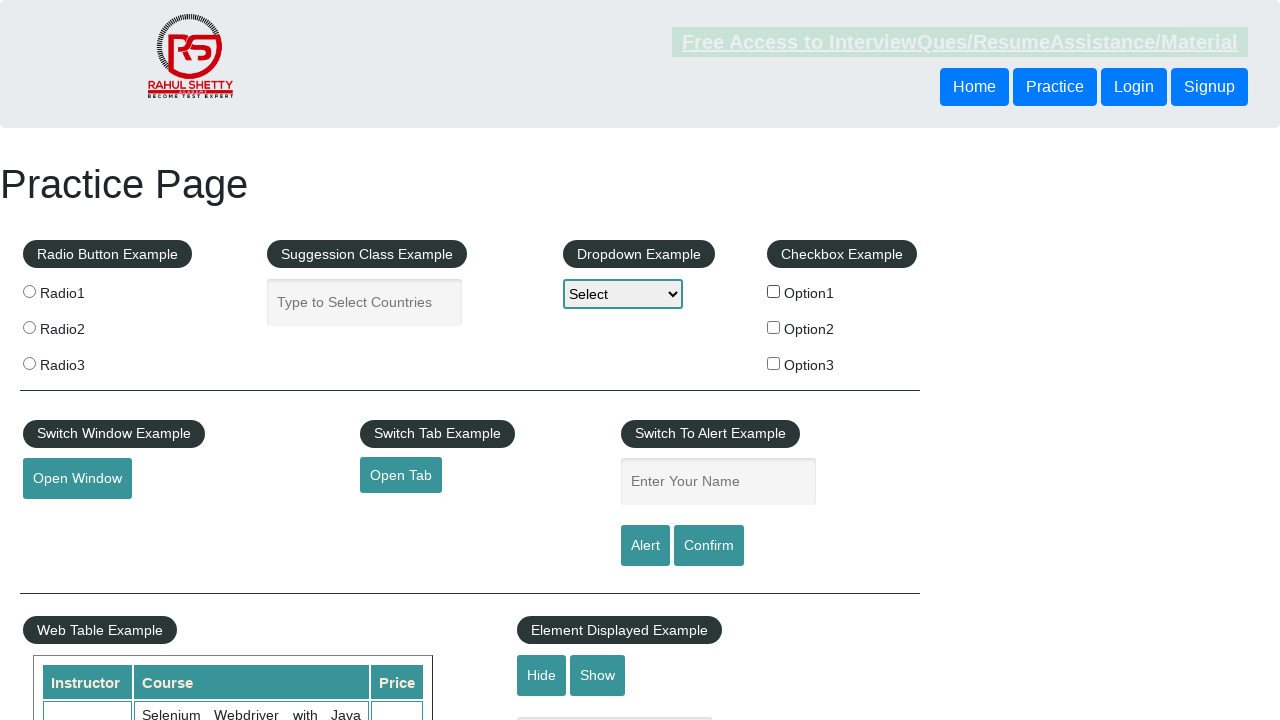

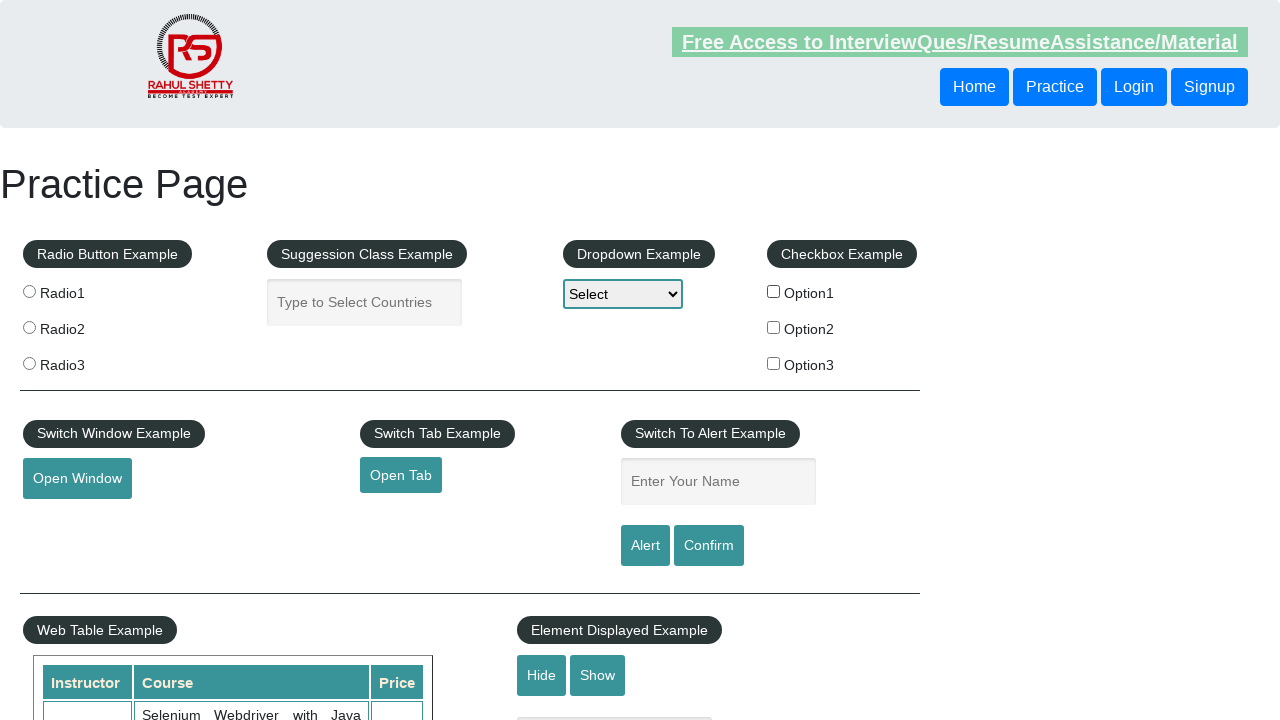